Navigates to the Internet test site and clicks on the "Inputs" link to access the inputs page

Starting URL: https://the-internet.herokuapp.com/

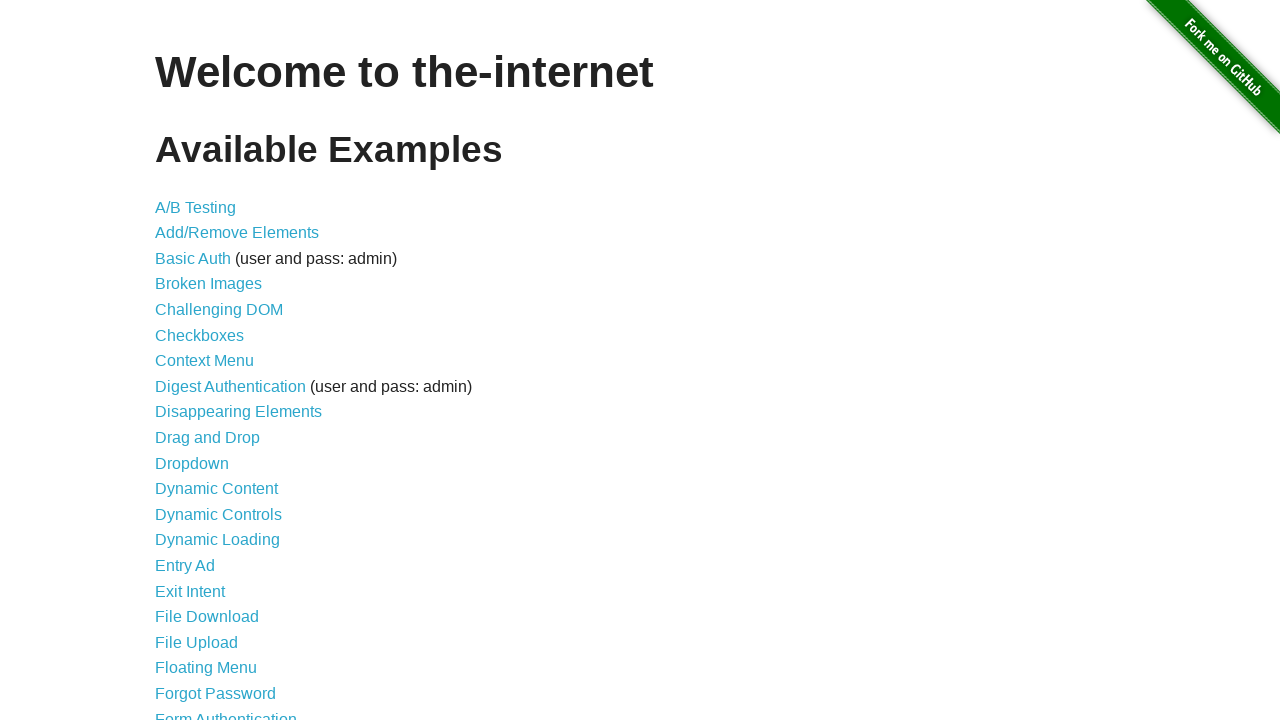

Navigated to the Internet test site homepage
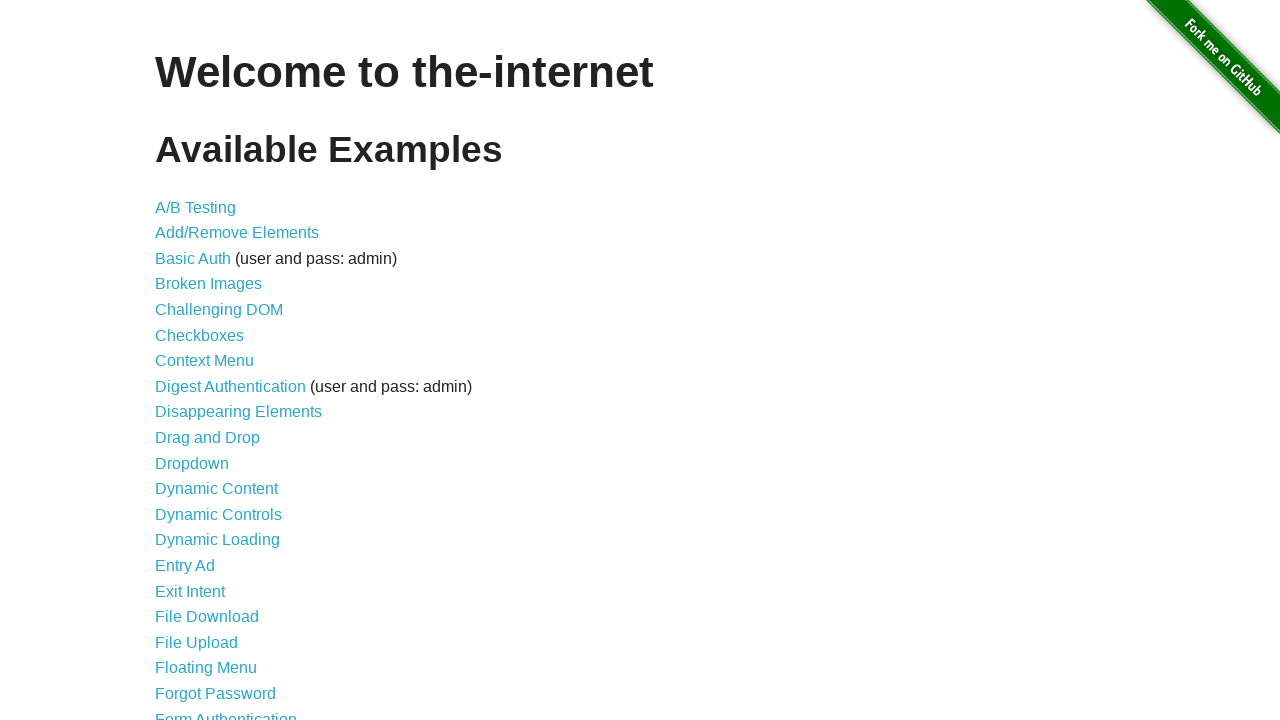

Clicked on the Inputs link at (176, 361) on text=Inputs
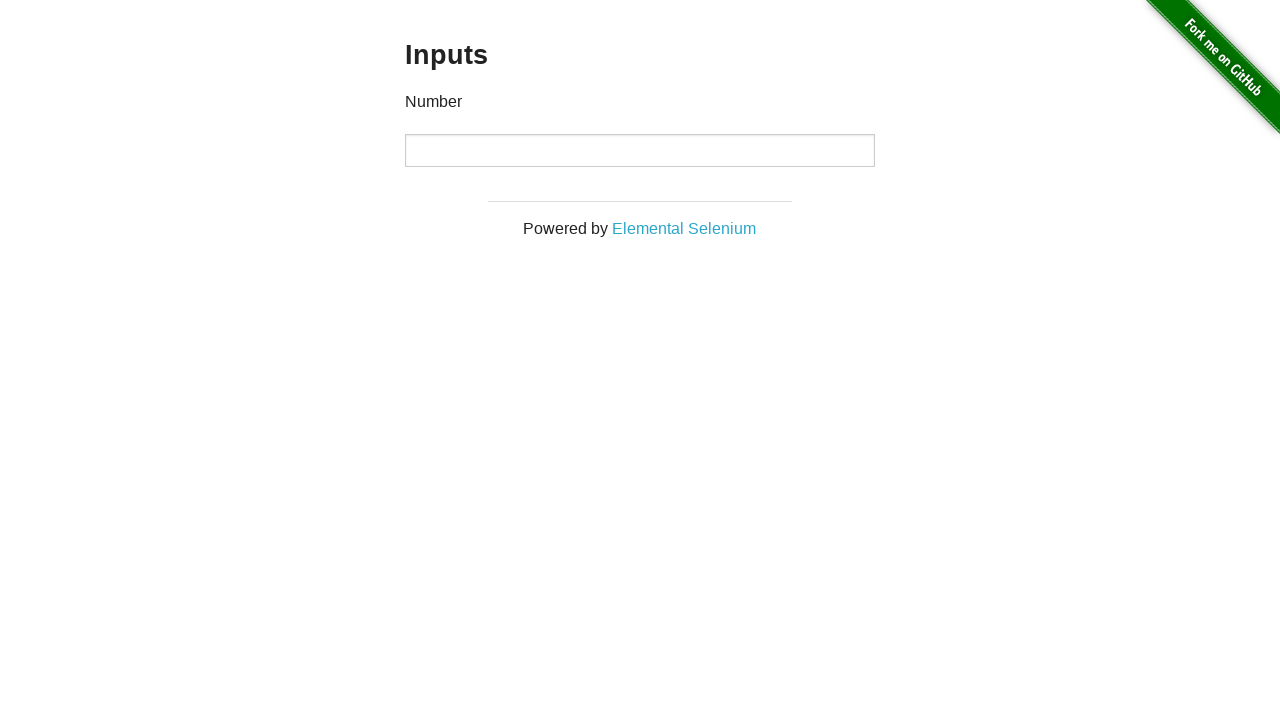

Waited for Inputs page to load completely
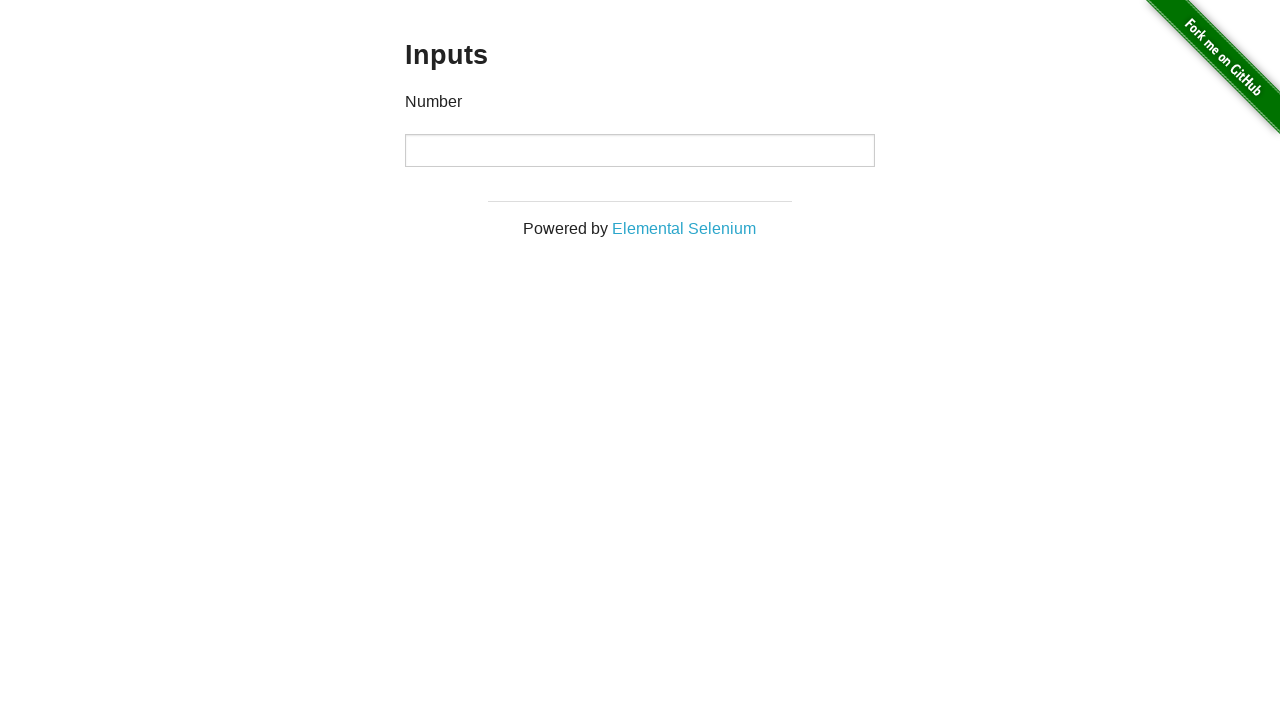

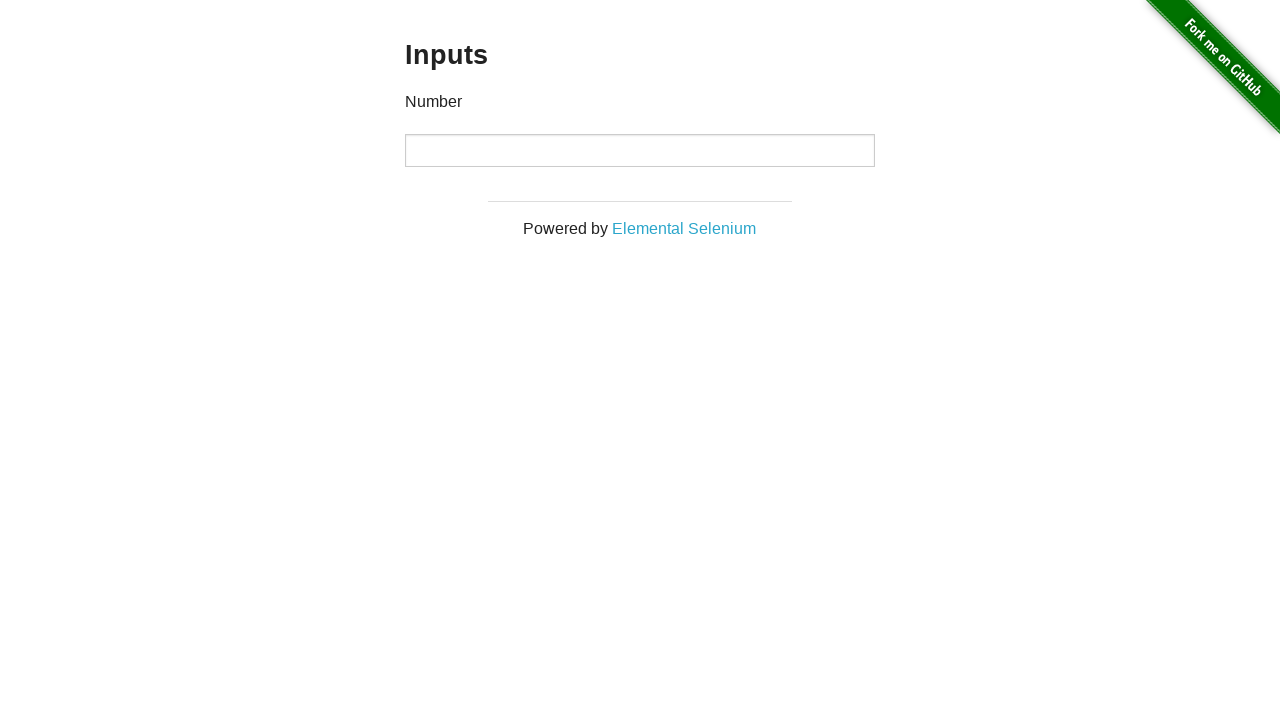